Navigates to OrangeHRM website and verifies that links are present on the page

Starting URL: https://www.orangehrm.com/

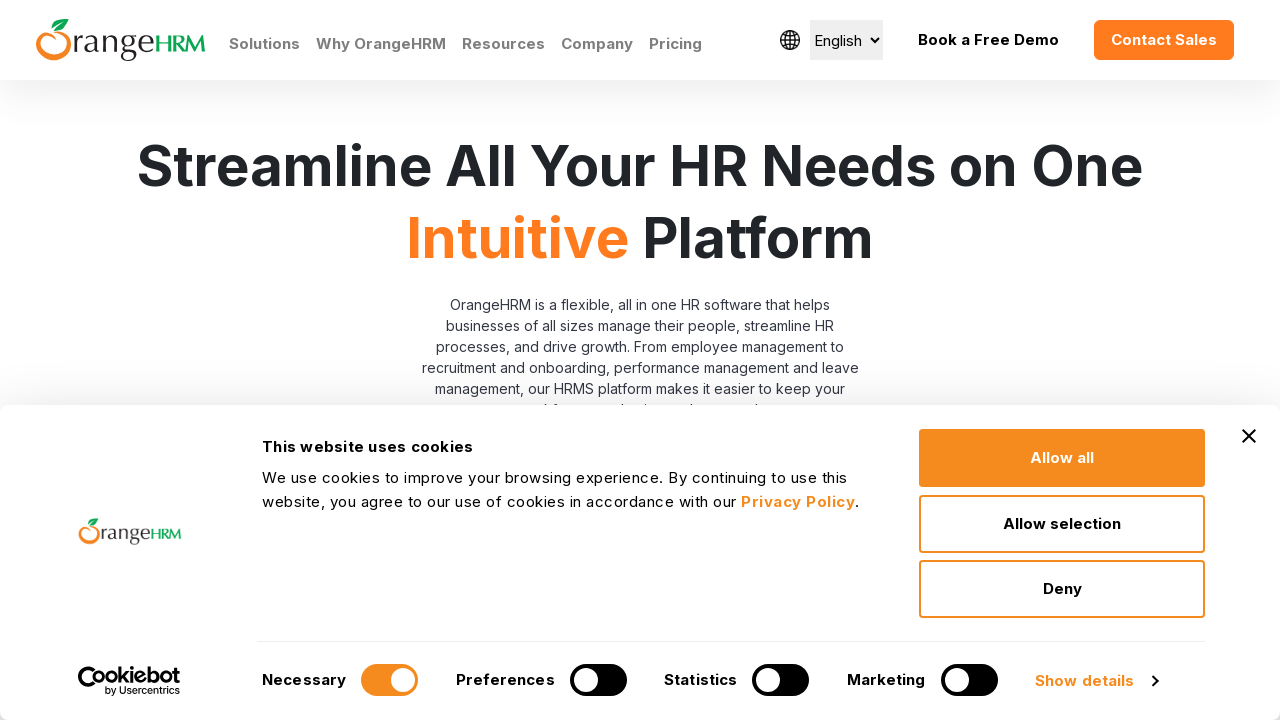

Navigated to OrangeHRM website
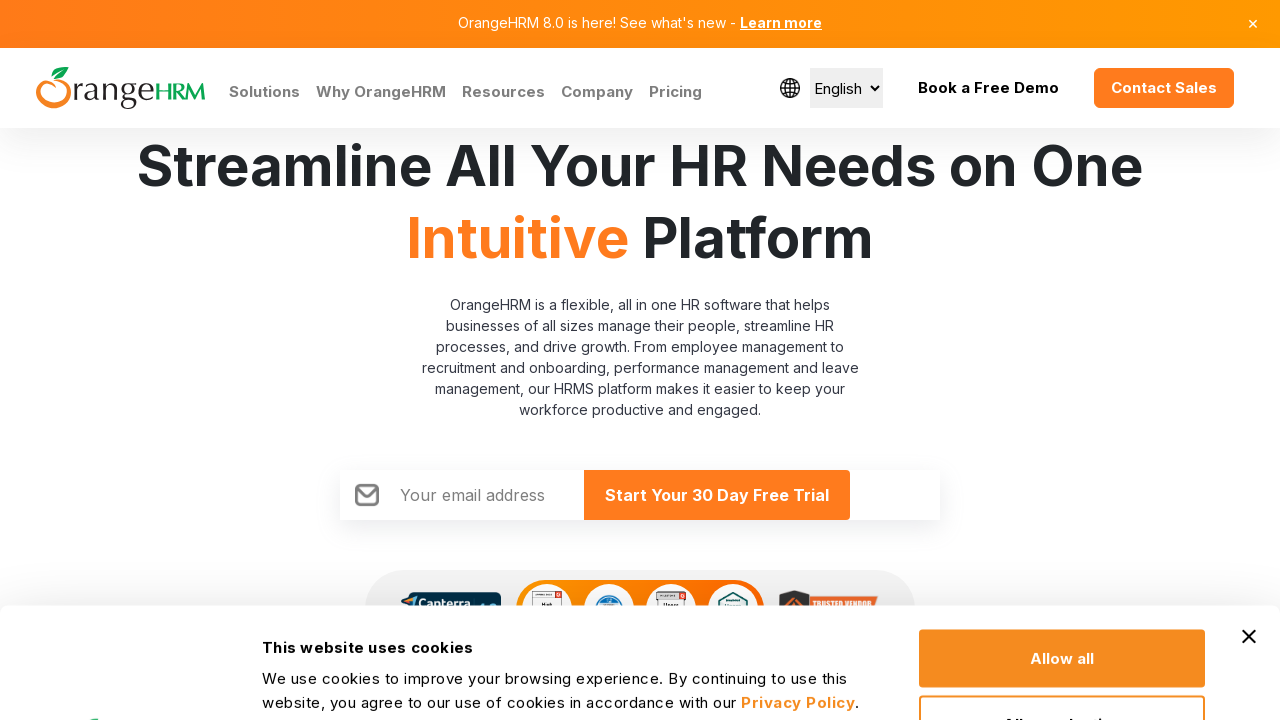

Page loaded and links are present
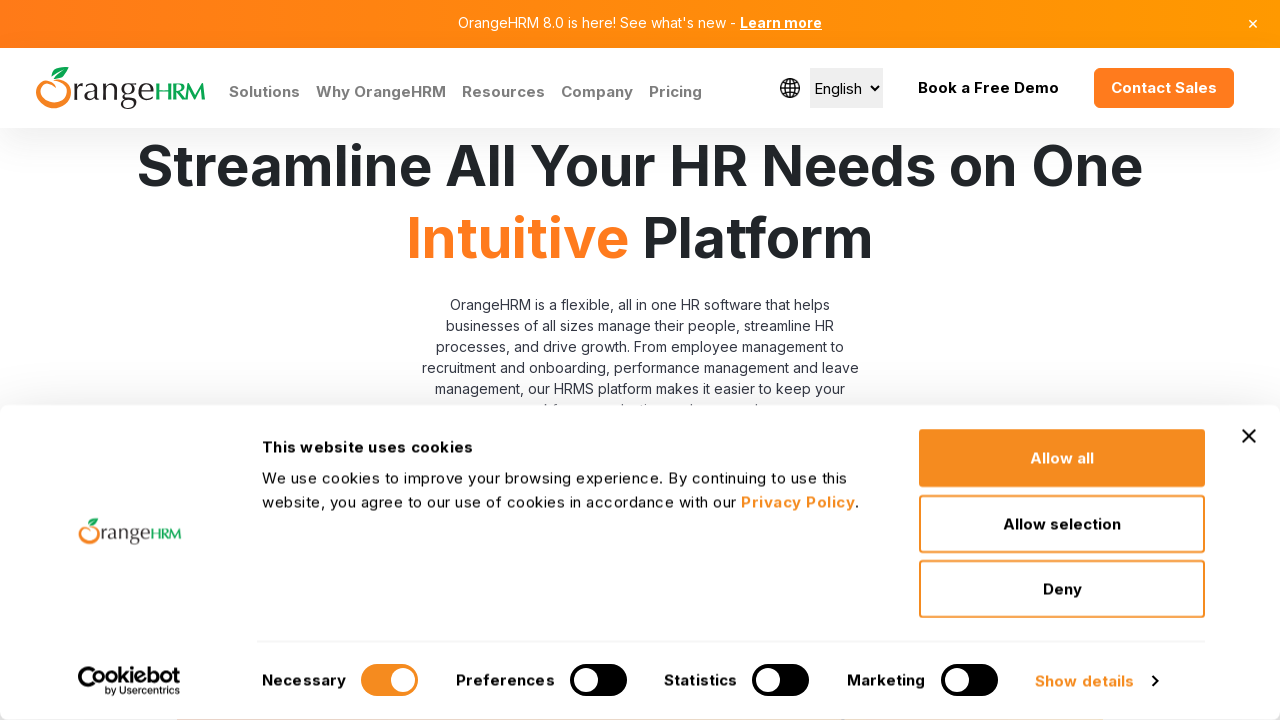

Located all links on the page
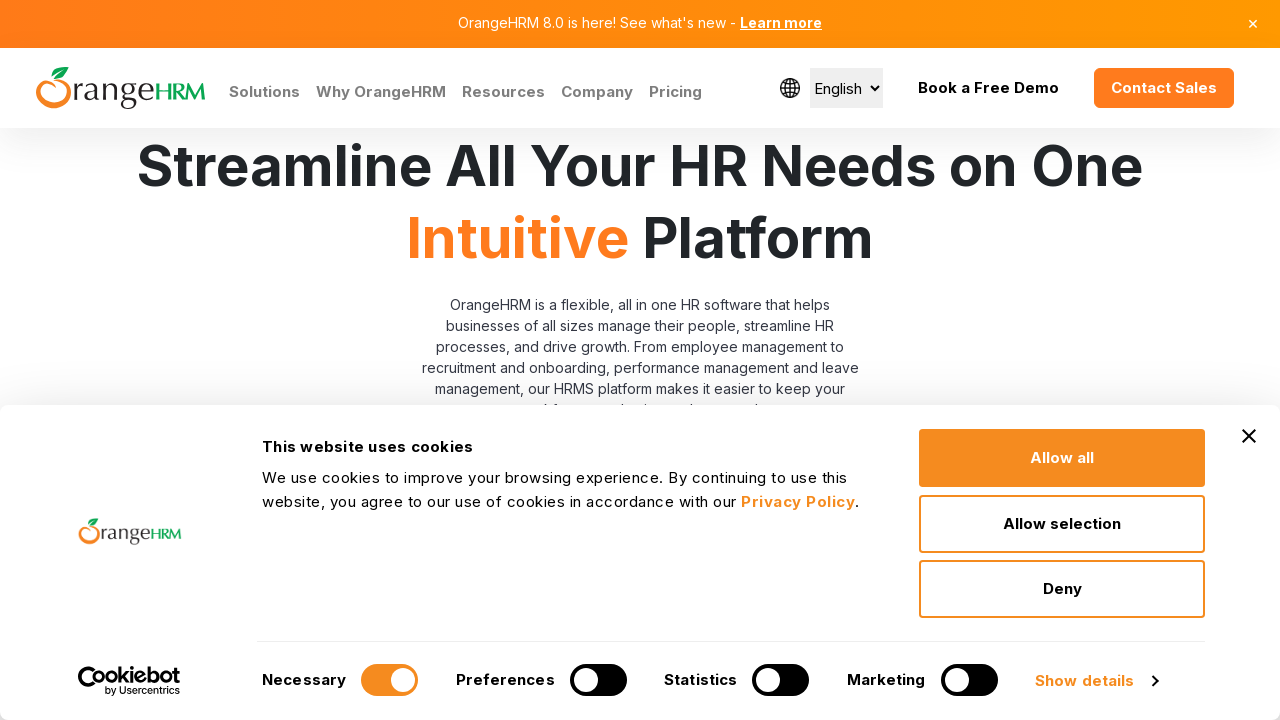

Verified 232 links are present on the page
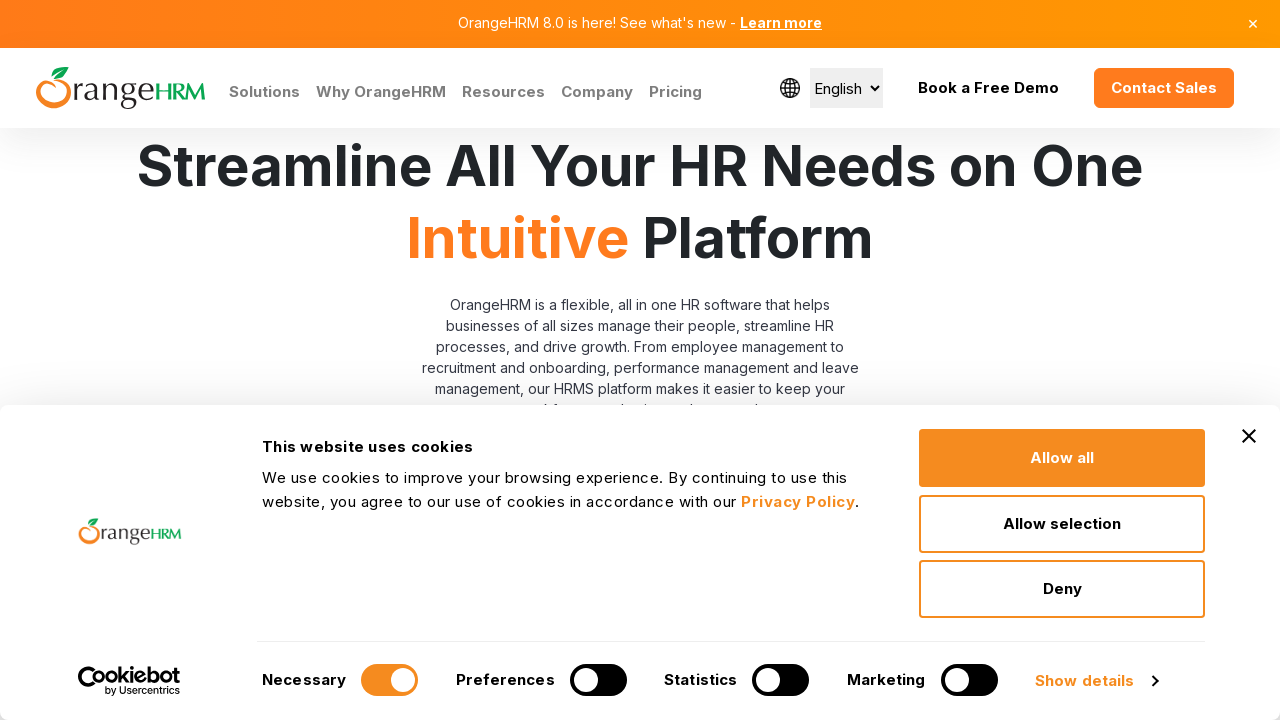

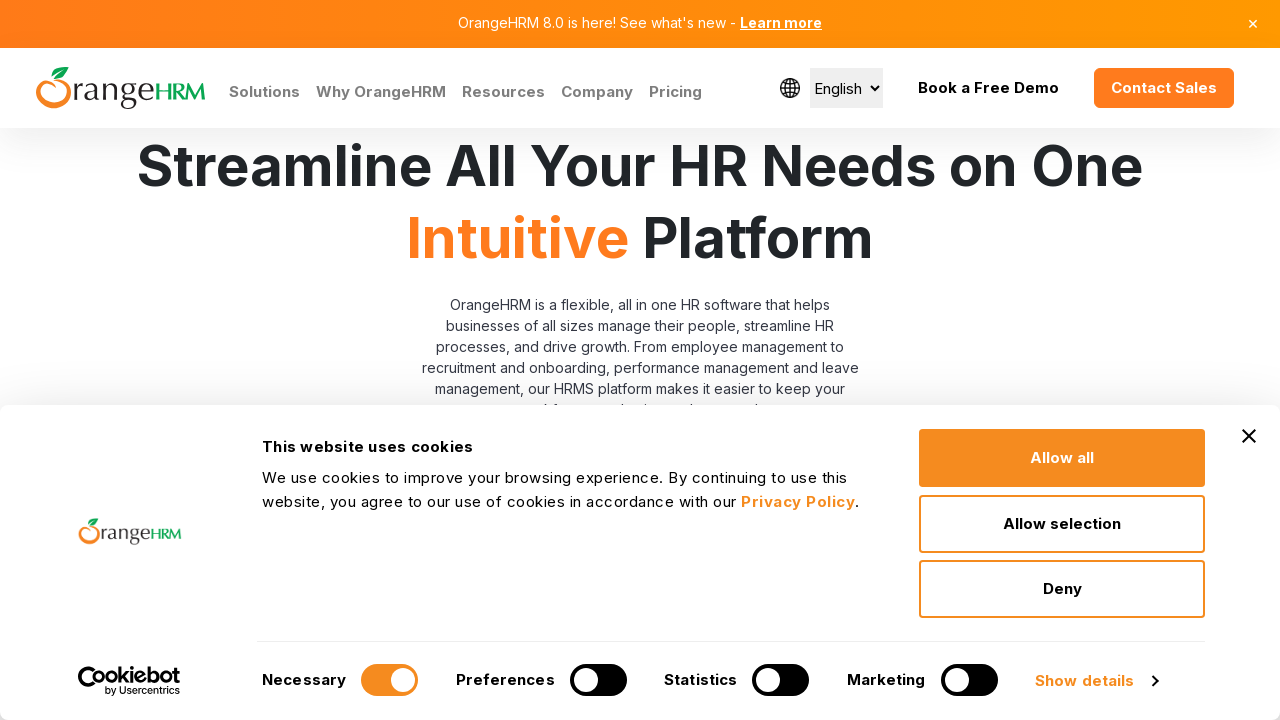